Tests various UI interactions including hiding/showing elements, handling dialog popups, mouse hover actions, and interacting with elements inside an iframe

Starting URL: https://rahulshettyacademy.com/AutomationPractice/

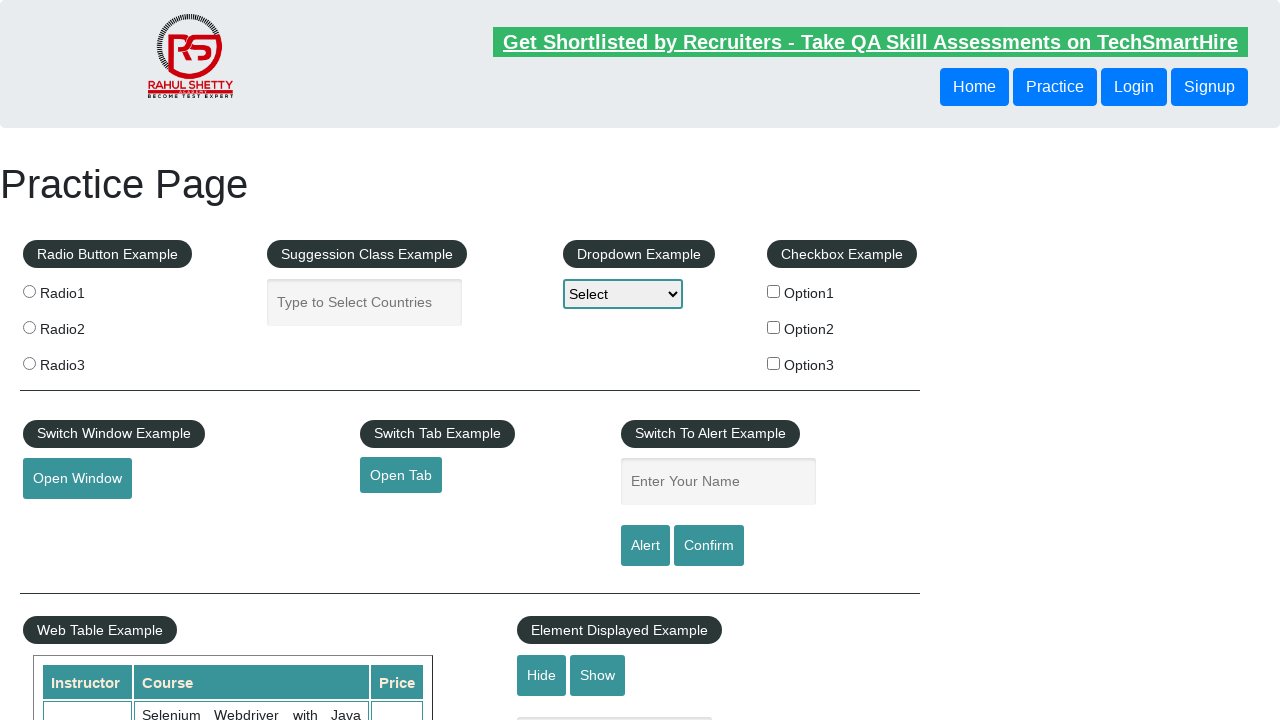

Verified text box is initially visible
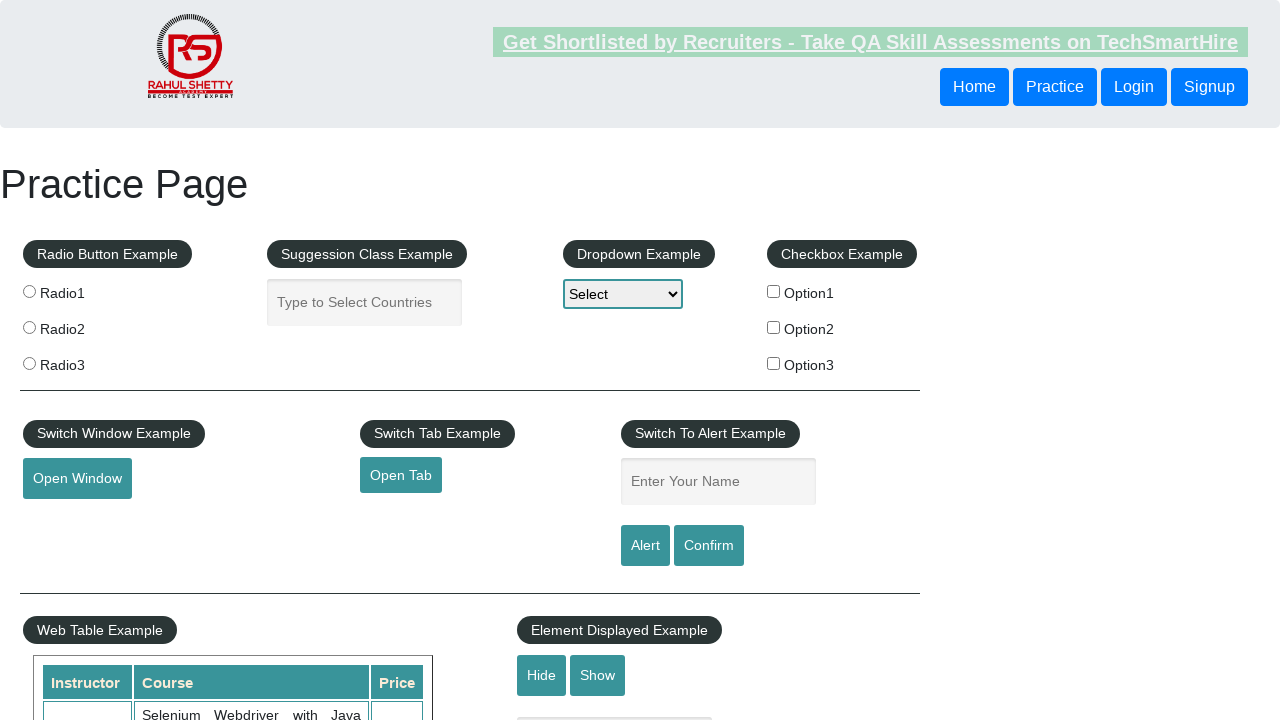

Clicked hide button to hide the text box at (542, 675) on #hide-textbox
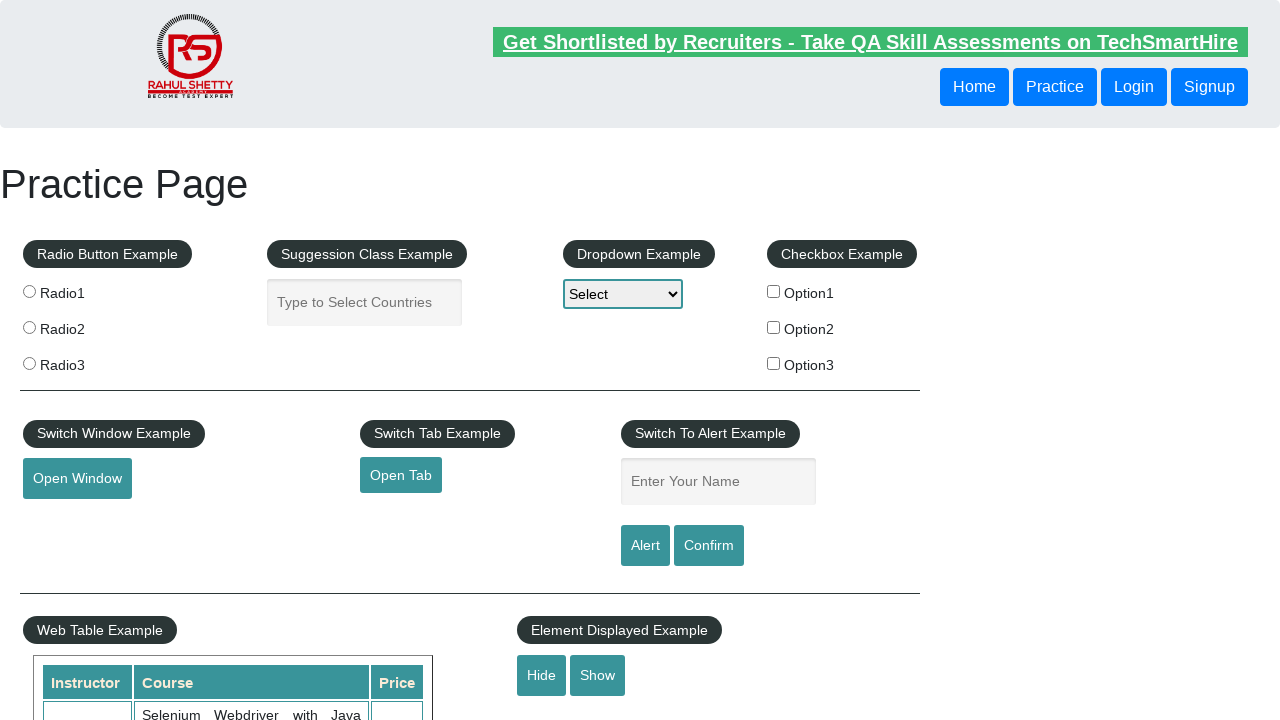

Set up dialog handler to accept confirmation dialogs
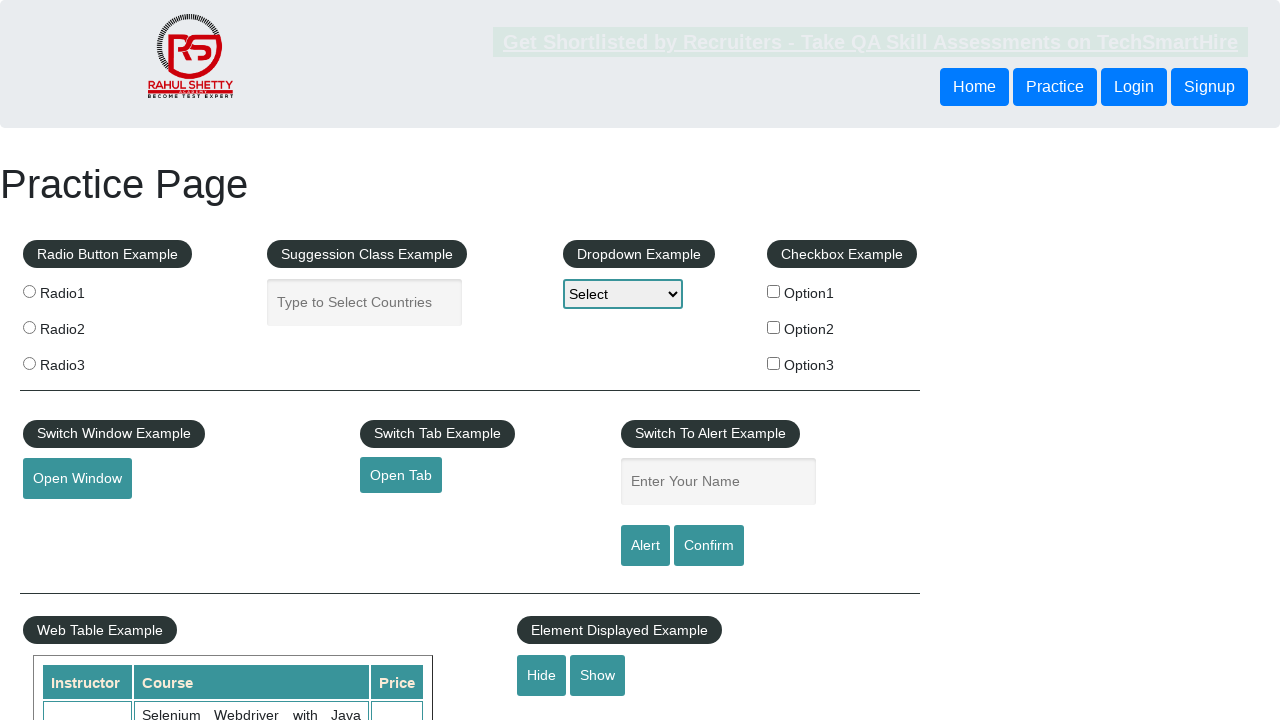

Clicked confirm button which triggered a dialog at (709, 546) on #confirmbtn
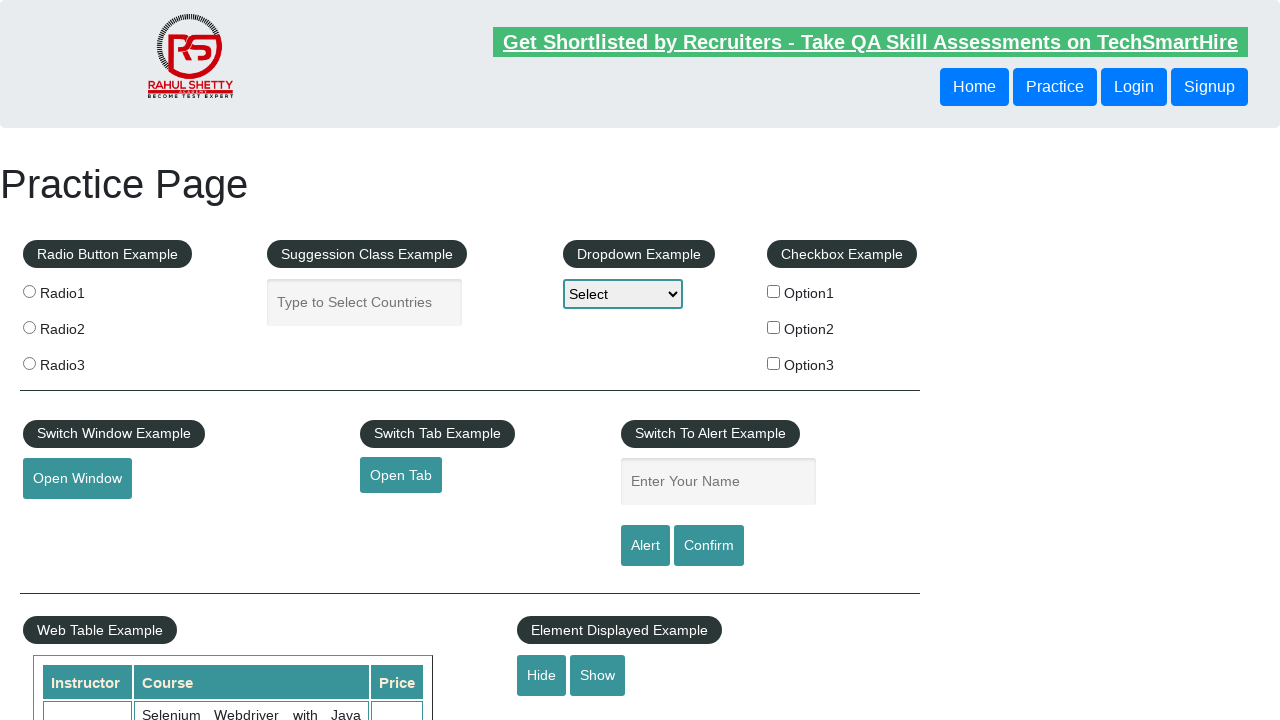

Hovered over mouse hover element at (83, 361) on #mousehover
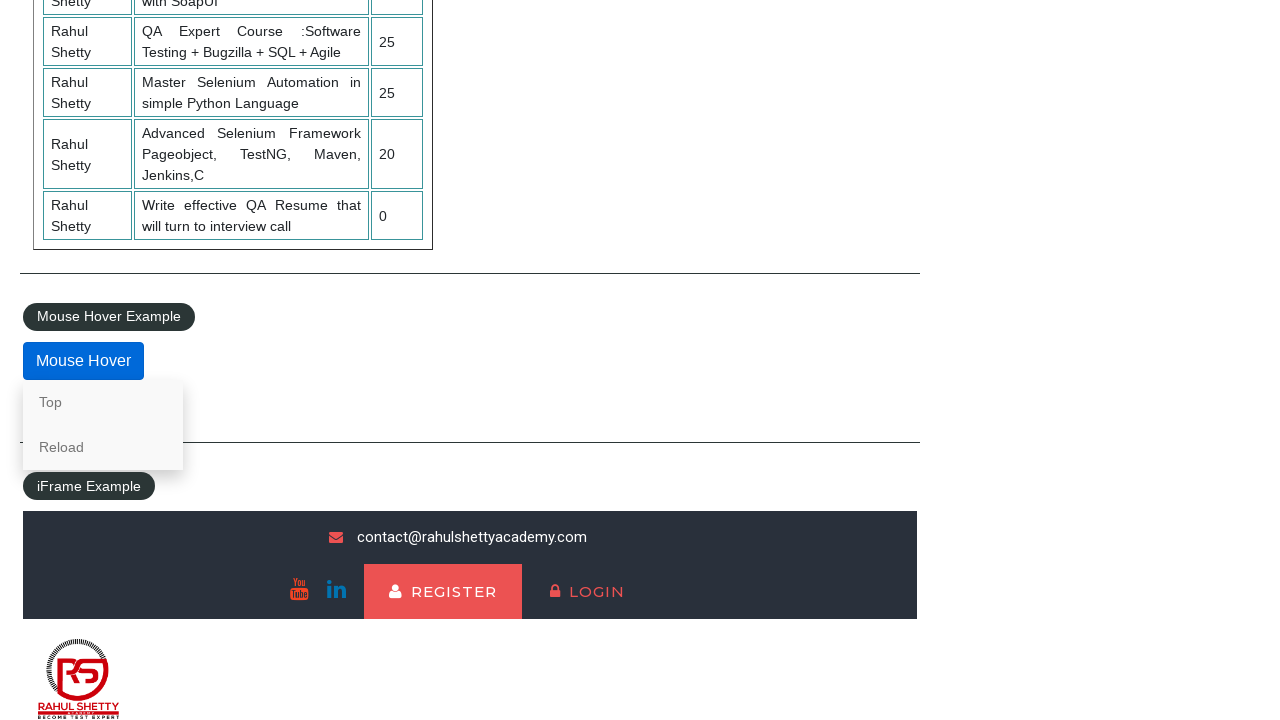

Clicked the 'Top' link that appeared on hover at (103, 402) on a[href='#top']
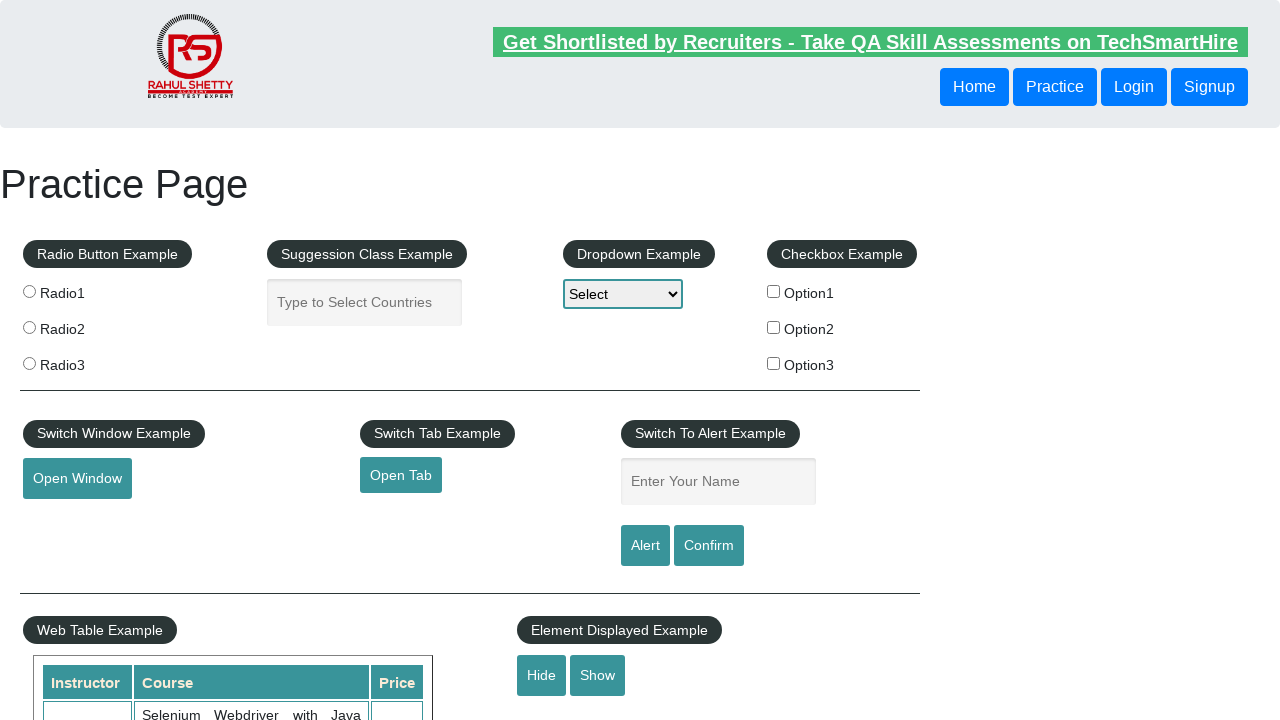

Located courses iframe
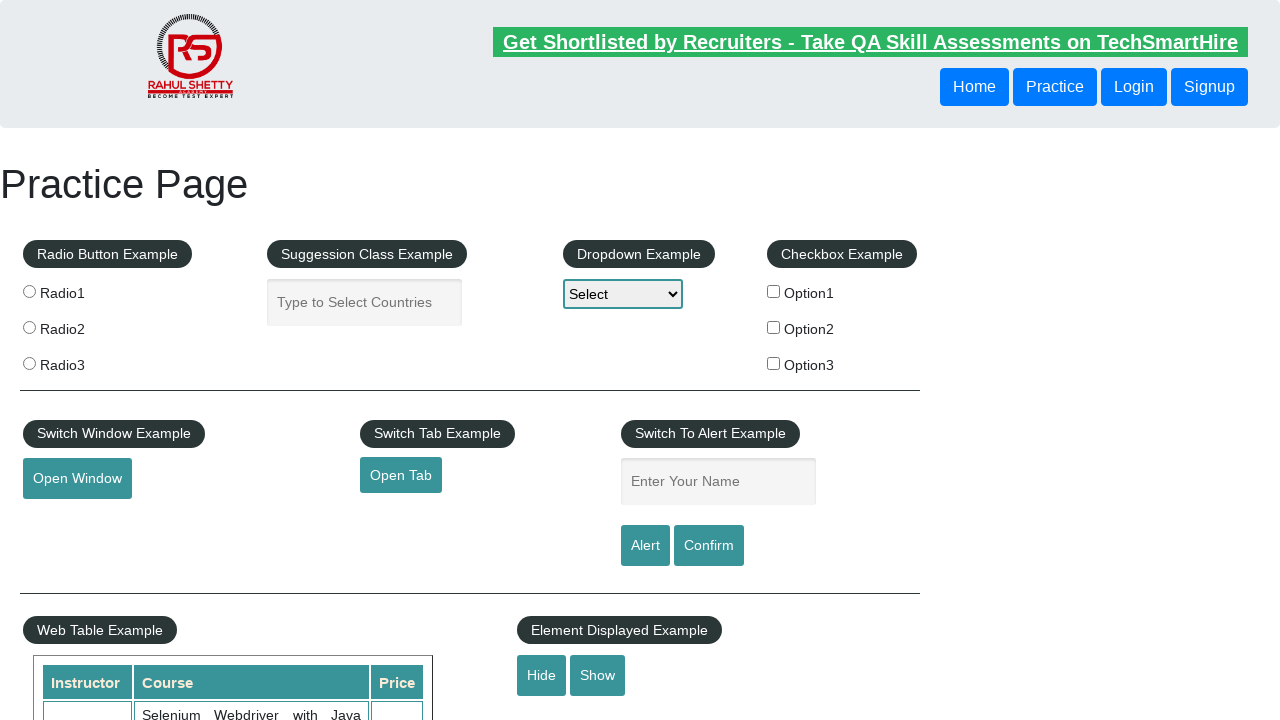

Clicked lifetime course link inside iframe at (307, 360) on #courses-iframe >> internal:control=enter-frame >> a[href*='lifetime']:visible
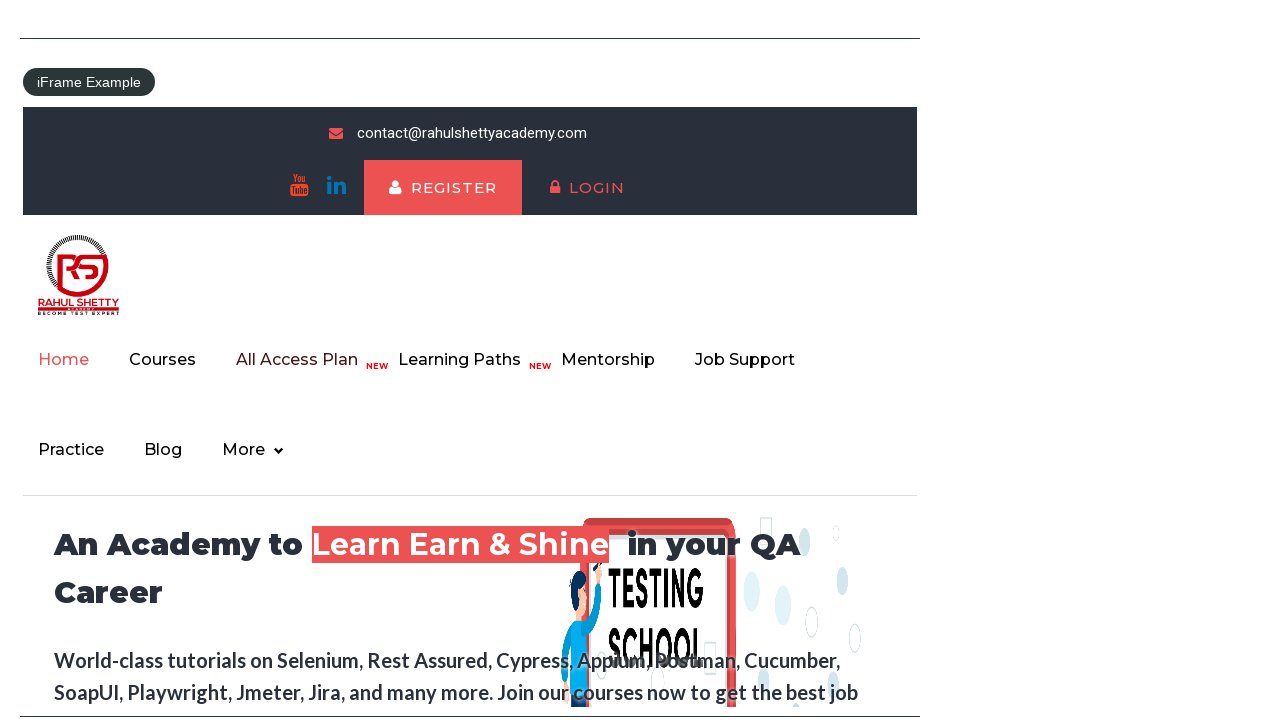

Waited for text h2 element to load inside iframe
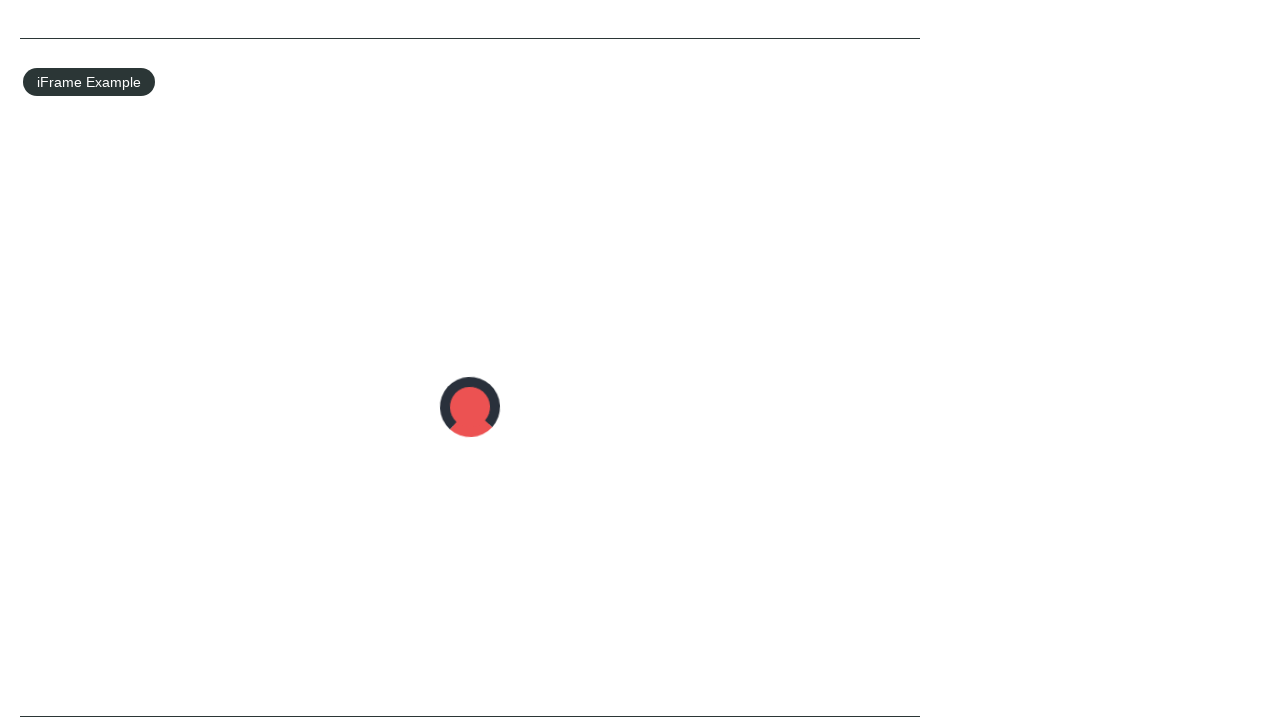

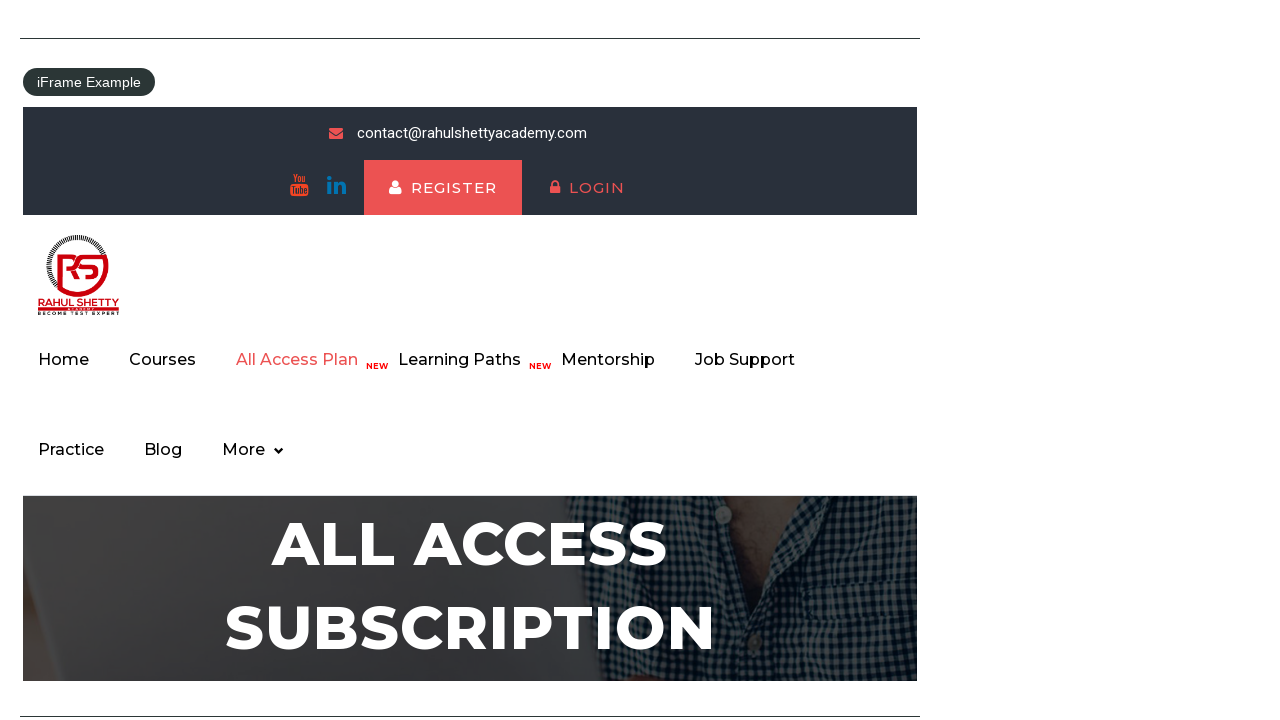